Navigates to Rediff homepage and clicks on the sign-in button element

Starting URL: https://rediff.com

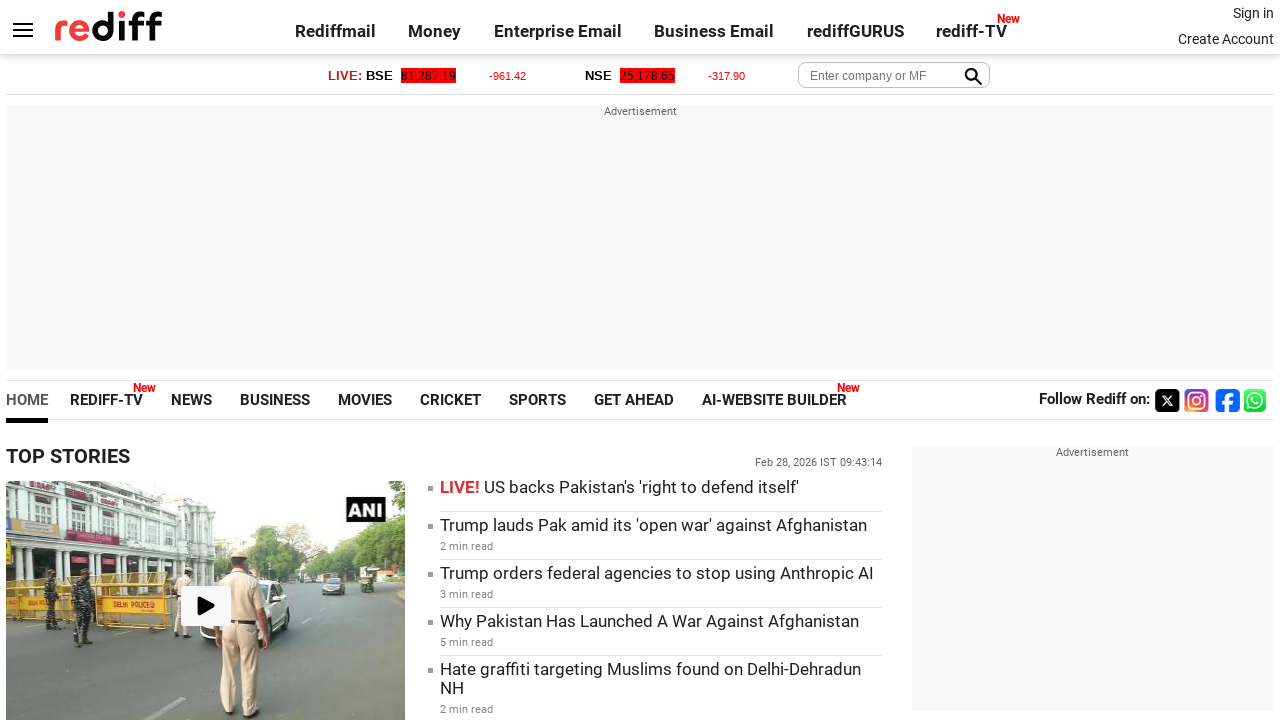

Navigated to Rediff homepage
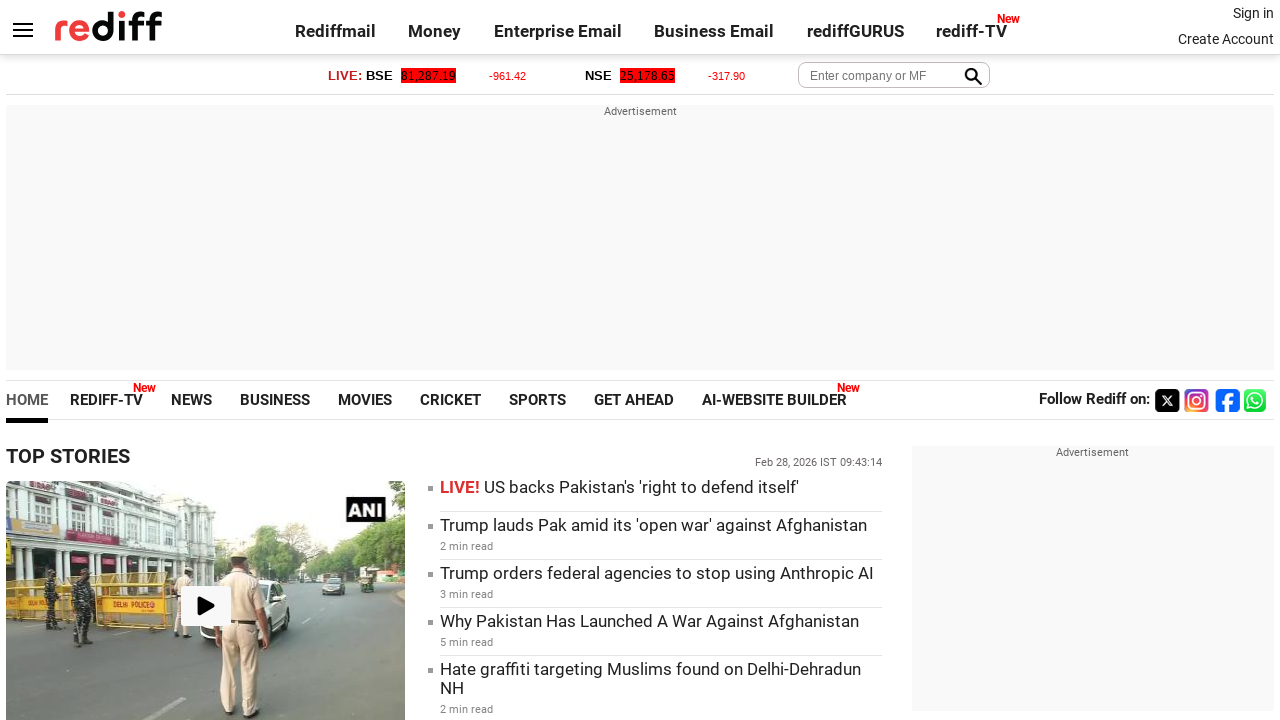

Clicked on the sign-in button element at (1253, 13) on .signin
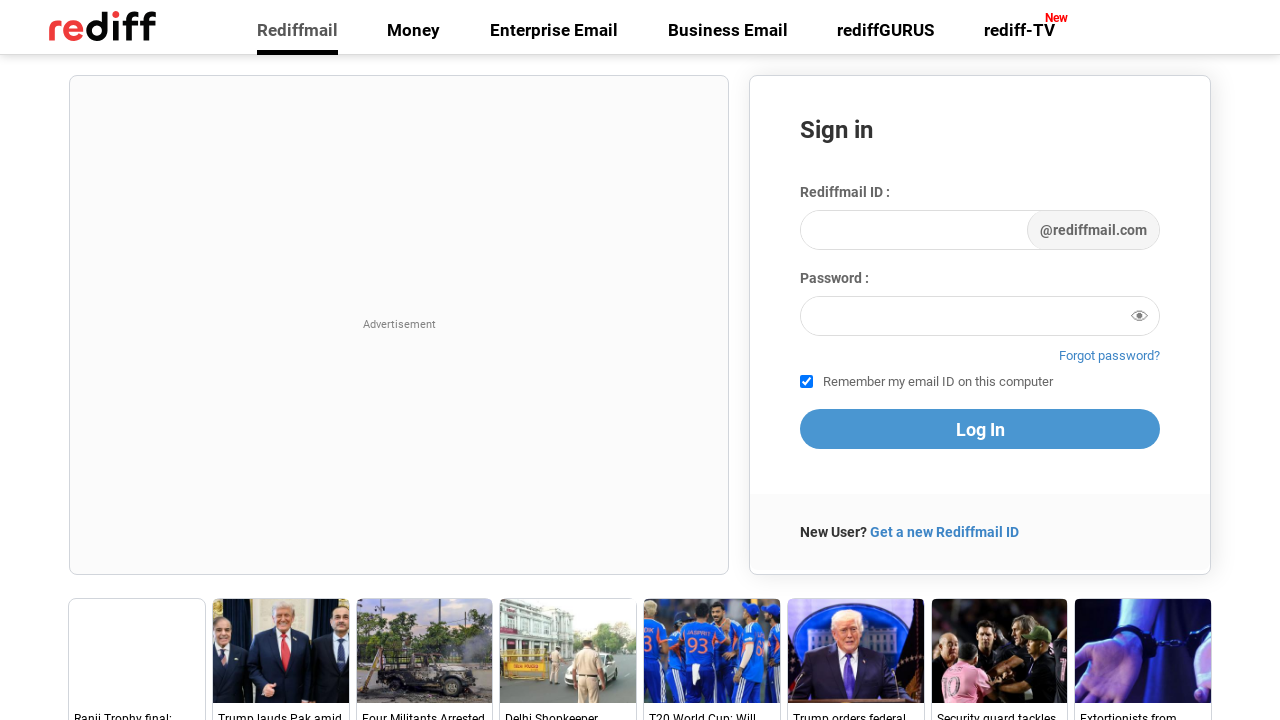

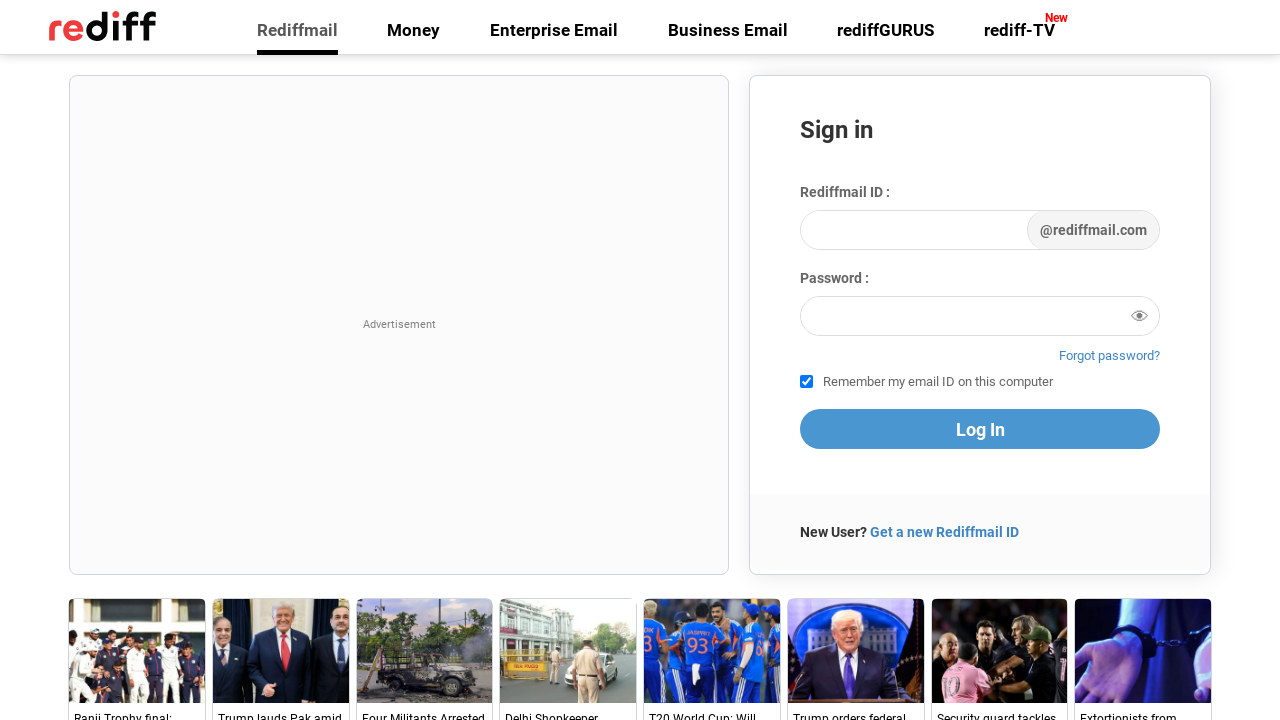